Tests handling of JavaScript alert dialogs by clicking a button that triggers an alert, accepting it, then reading a value from the page, calculating a mathematical result, and submitting the answer.

Starting URL: http://suninjuly.github.io/alert_accept.html

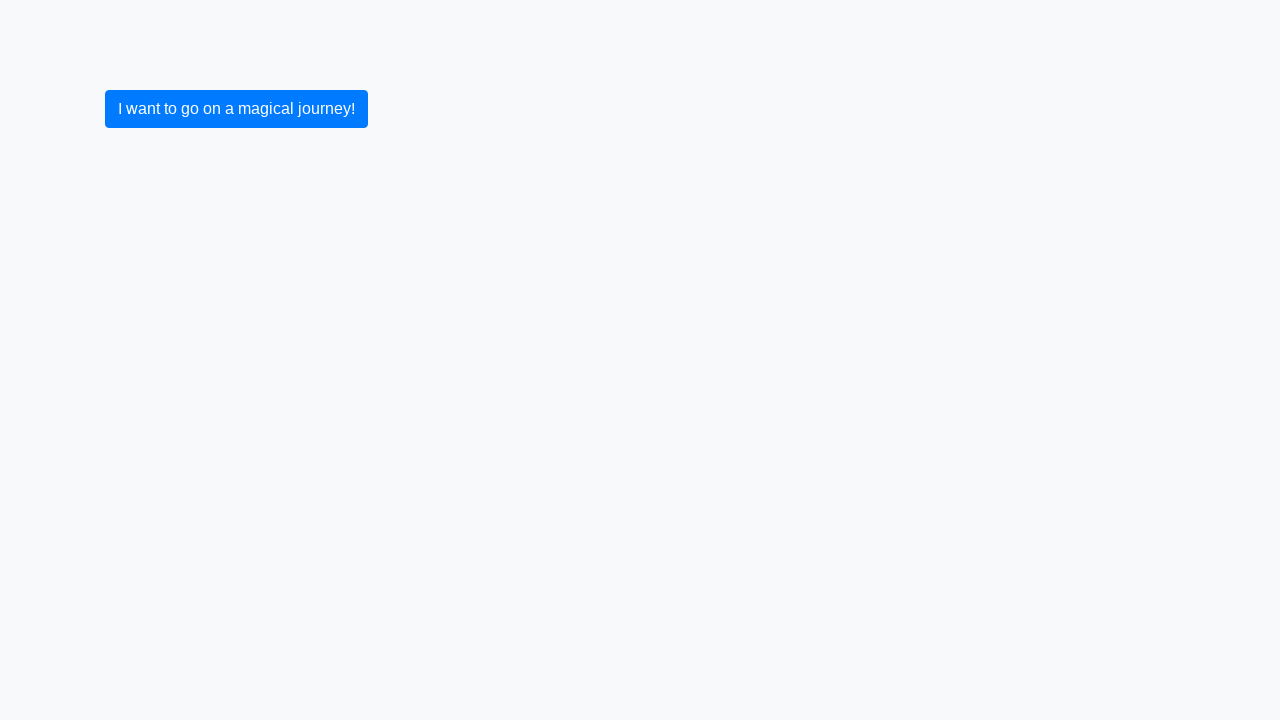

Set up dialog handler to accept alerts
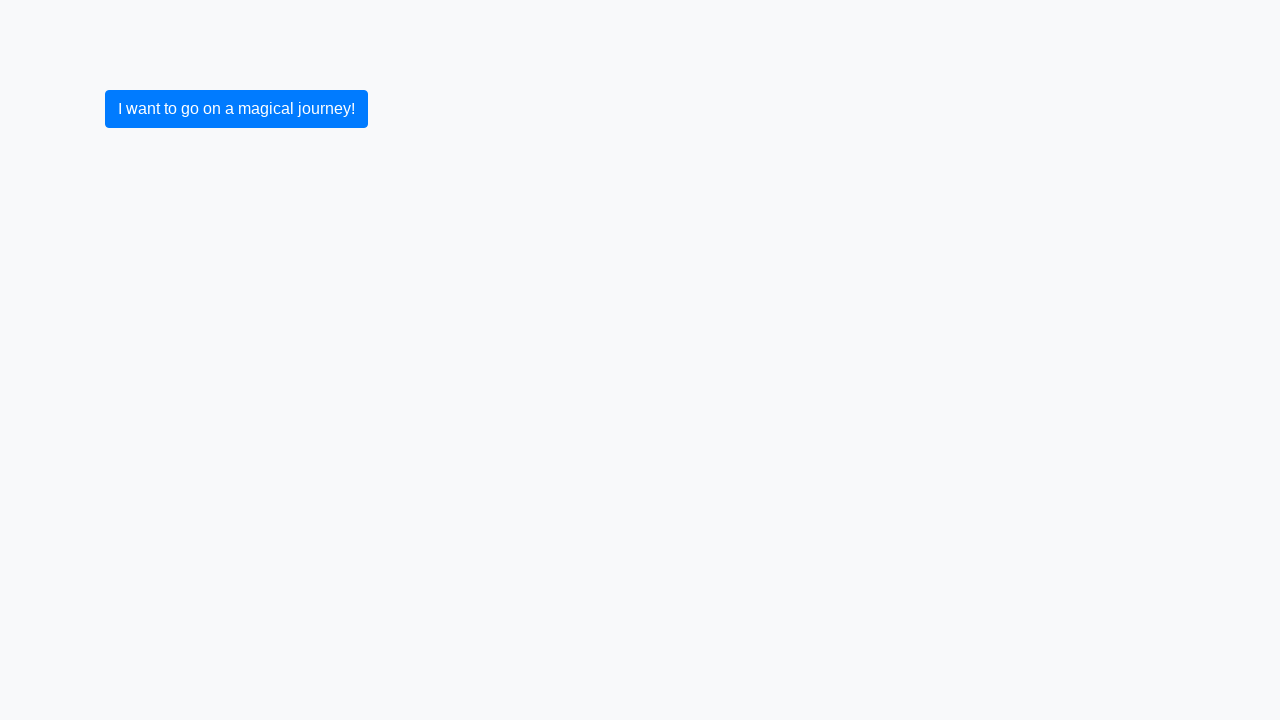

Clicked button to trigger JavaScript alert at (236, 109) on .btn-primary
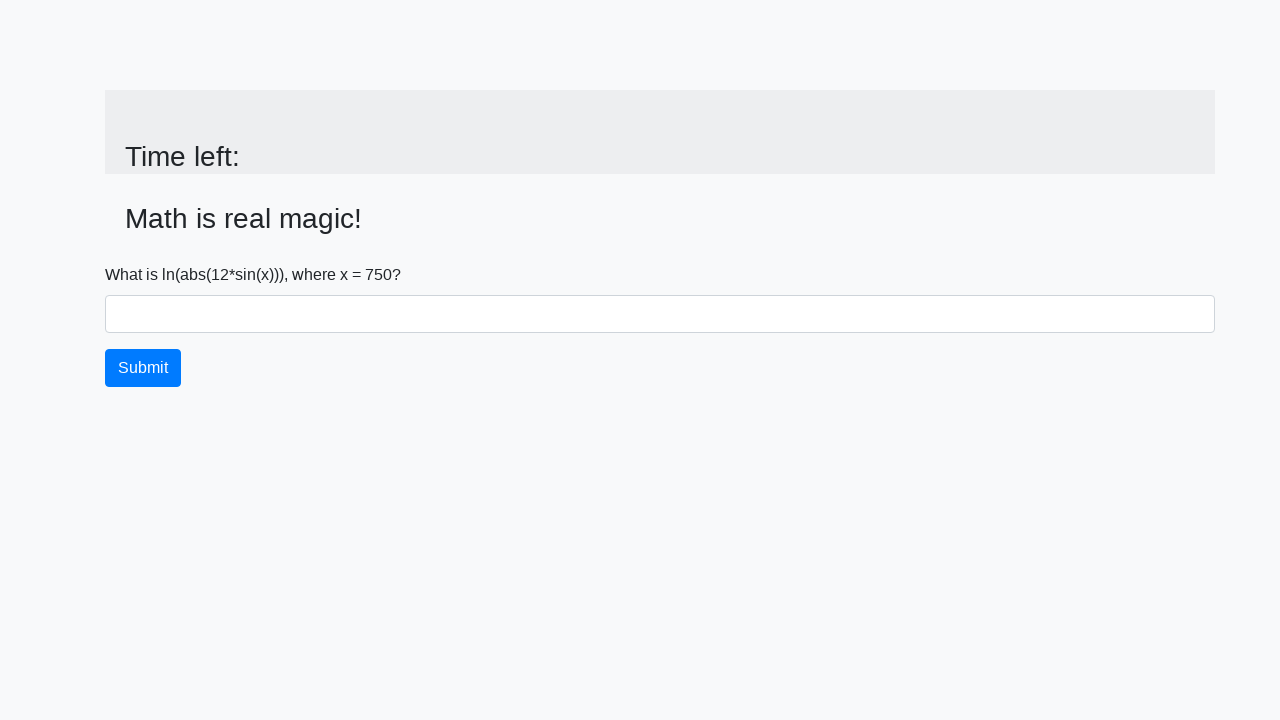

Waited for alert to be accepted and page to update
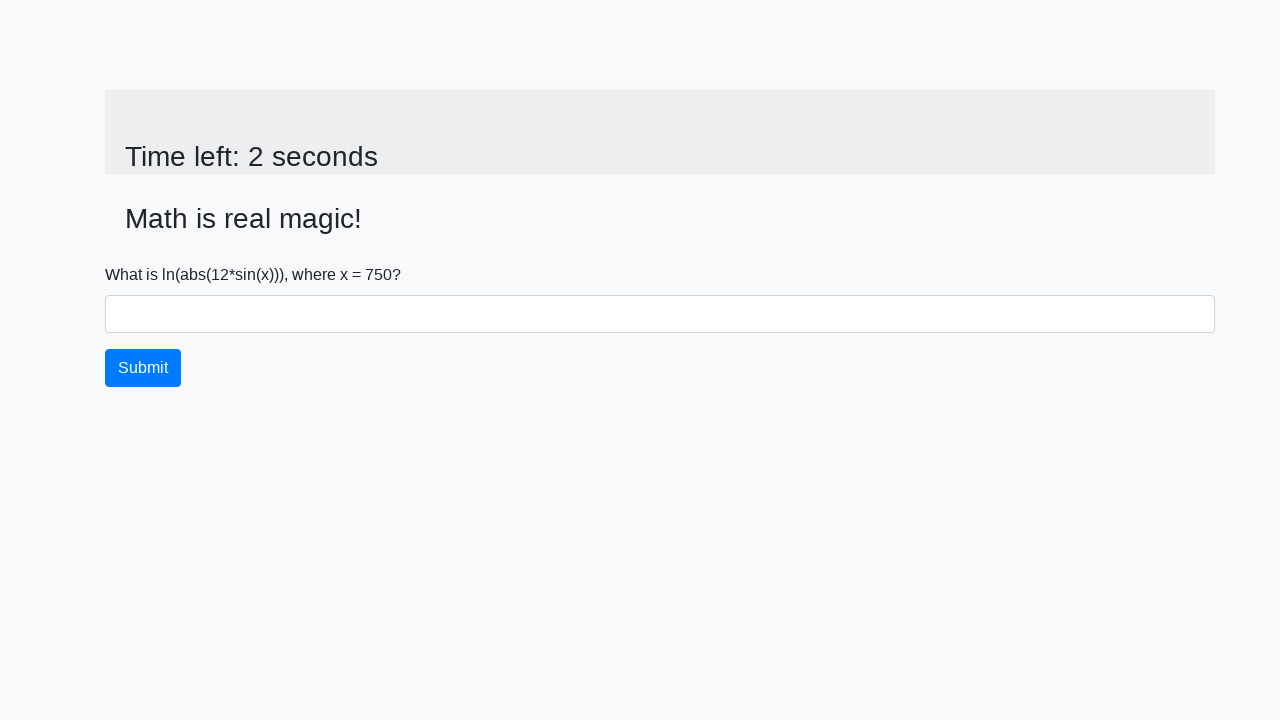

Retrieved input value from page: 750
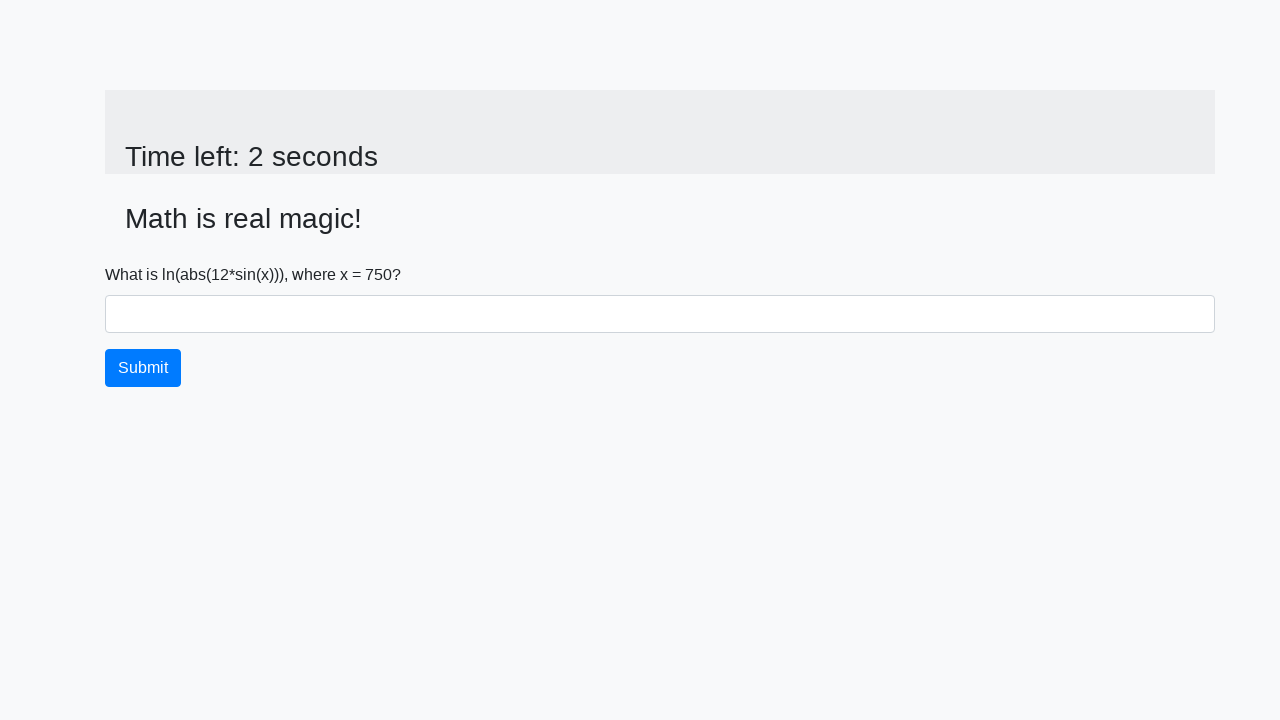

Calculated mathematical result: 2.190633504246656
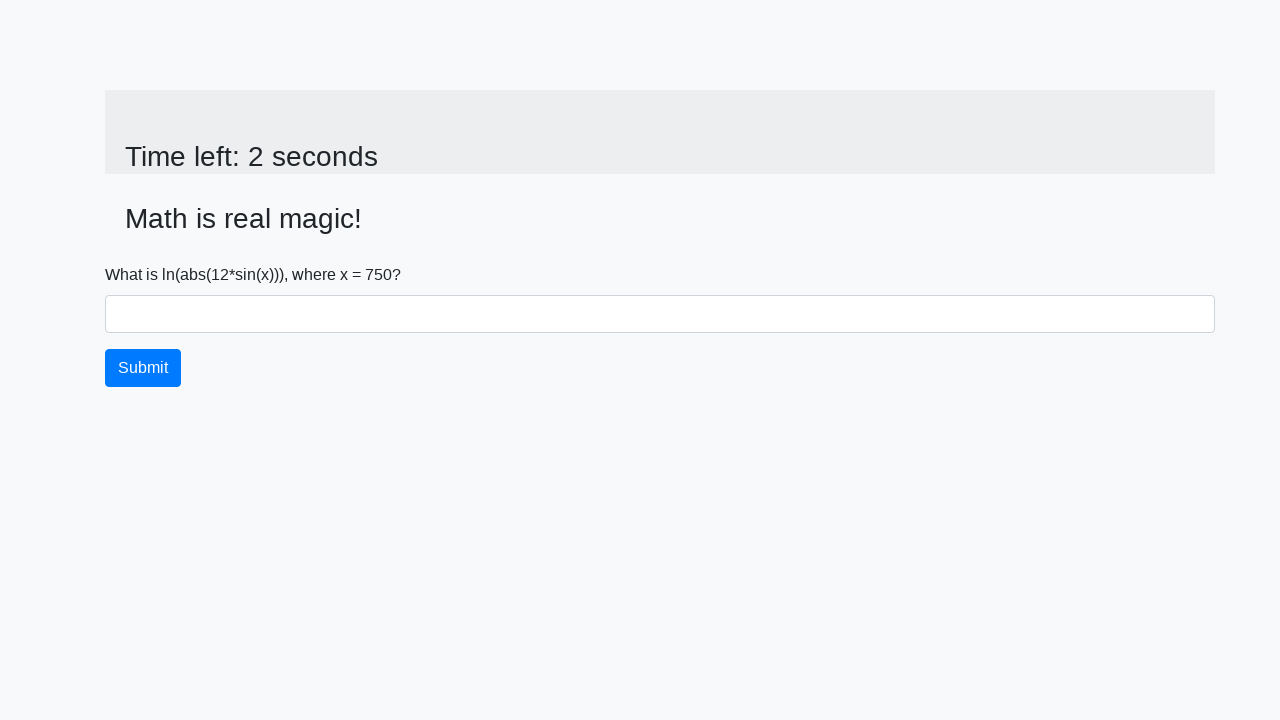

Filled answer field with calculated result on #answer
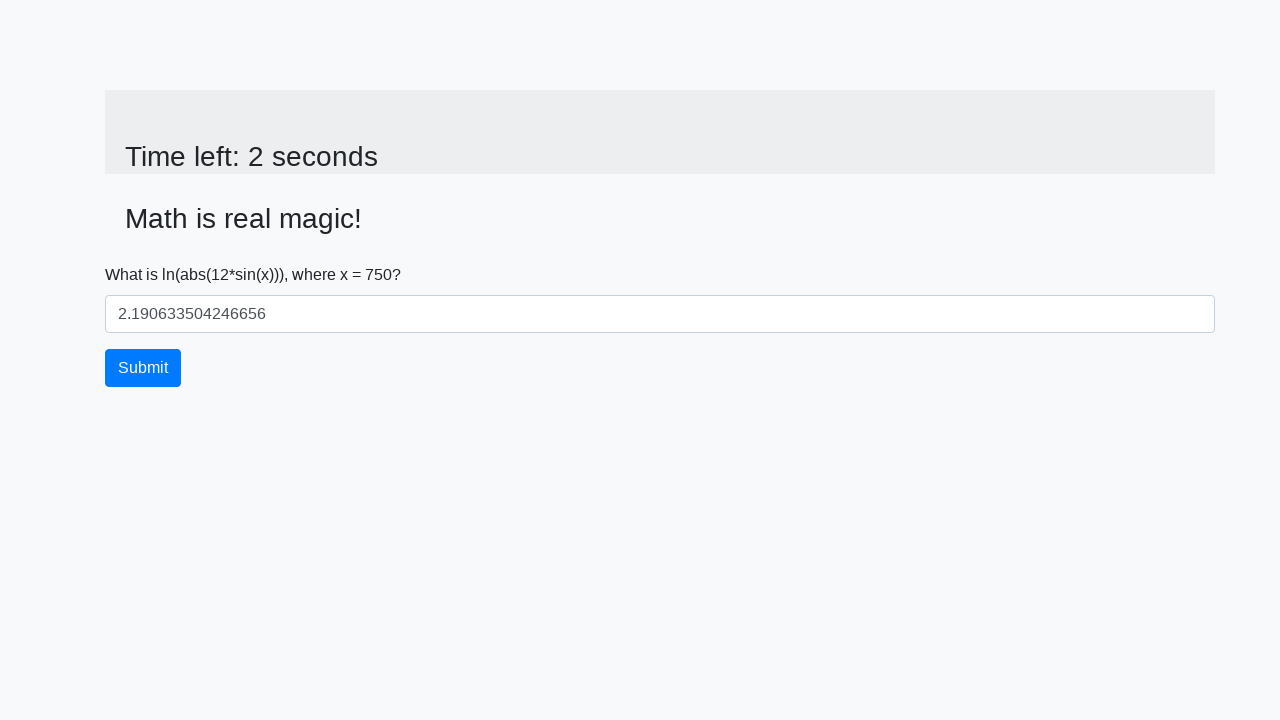

Clicked submit button to submit answer at (143, 368) on .btn-primary
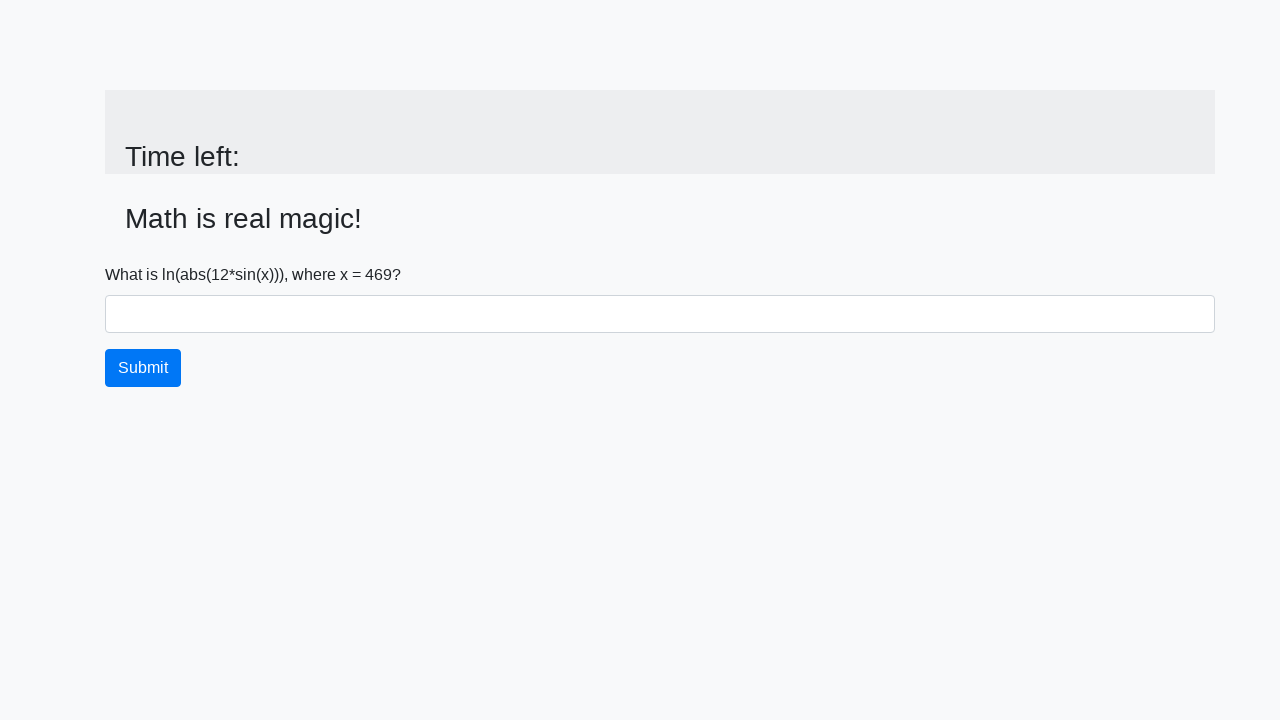

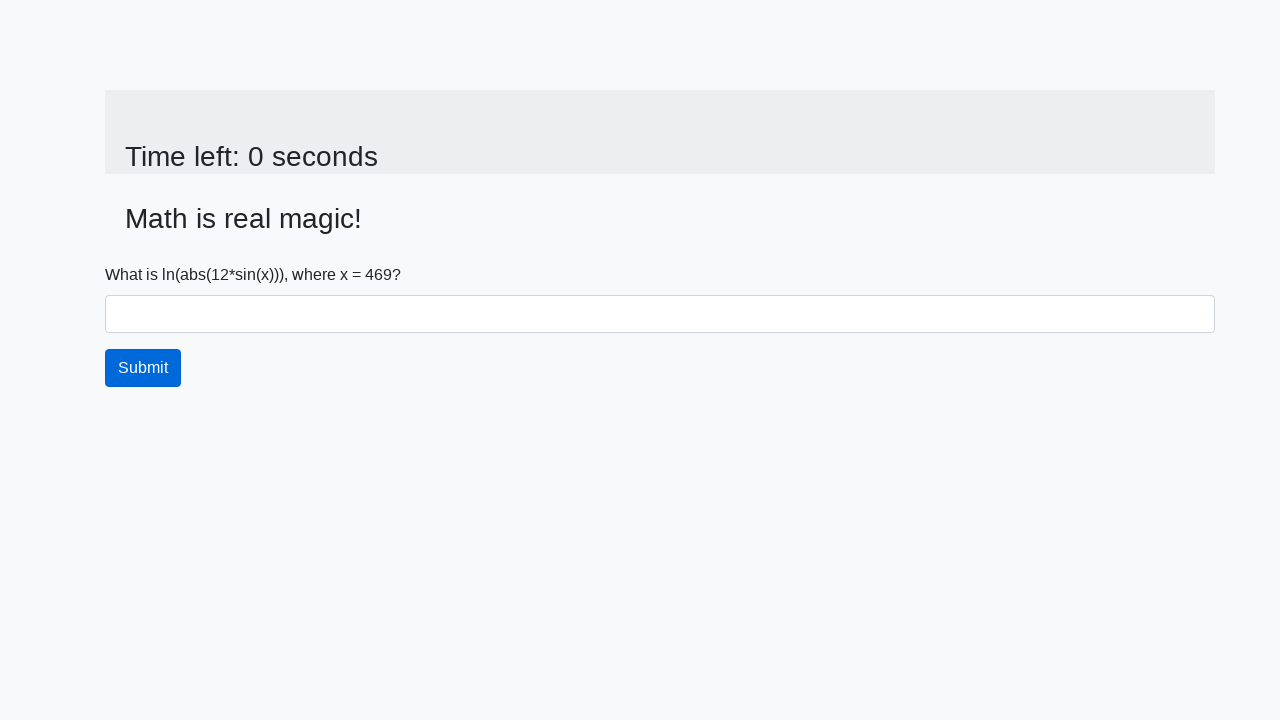